Tests an auto-suggest dropdown by typing partial text and selecting a matching option from the suggestions

Starting URL: https://rahulshettyacademy.com/dropdownsPractise/

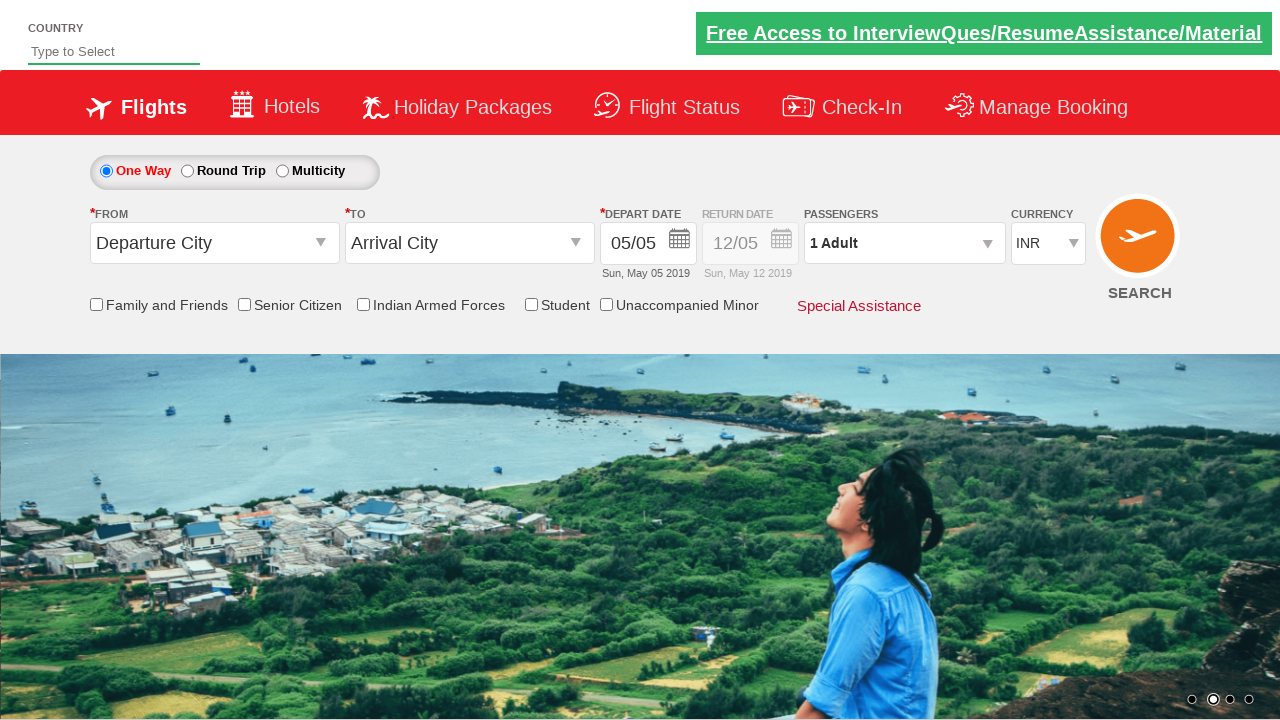

Filled autosuggest field with 'in' to trigger dropdown on #autosuggest
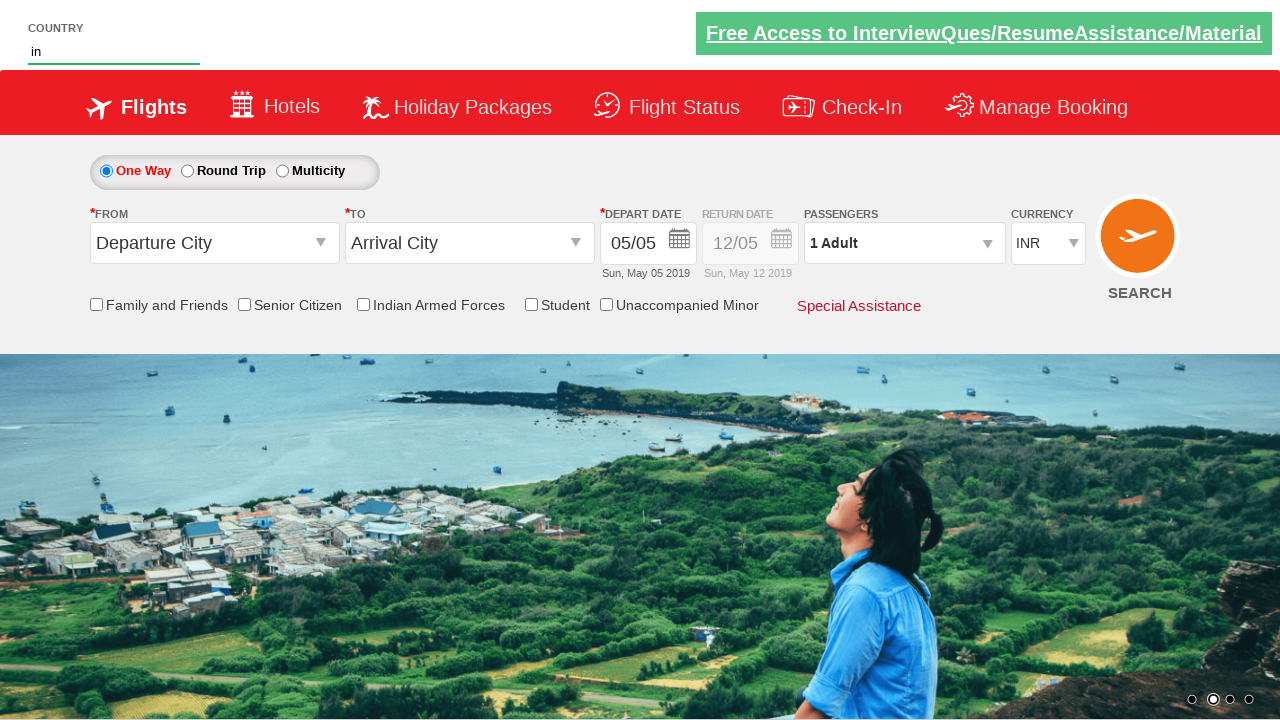

Waited for autosuggest dropdown options to appear
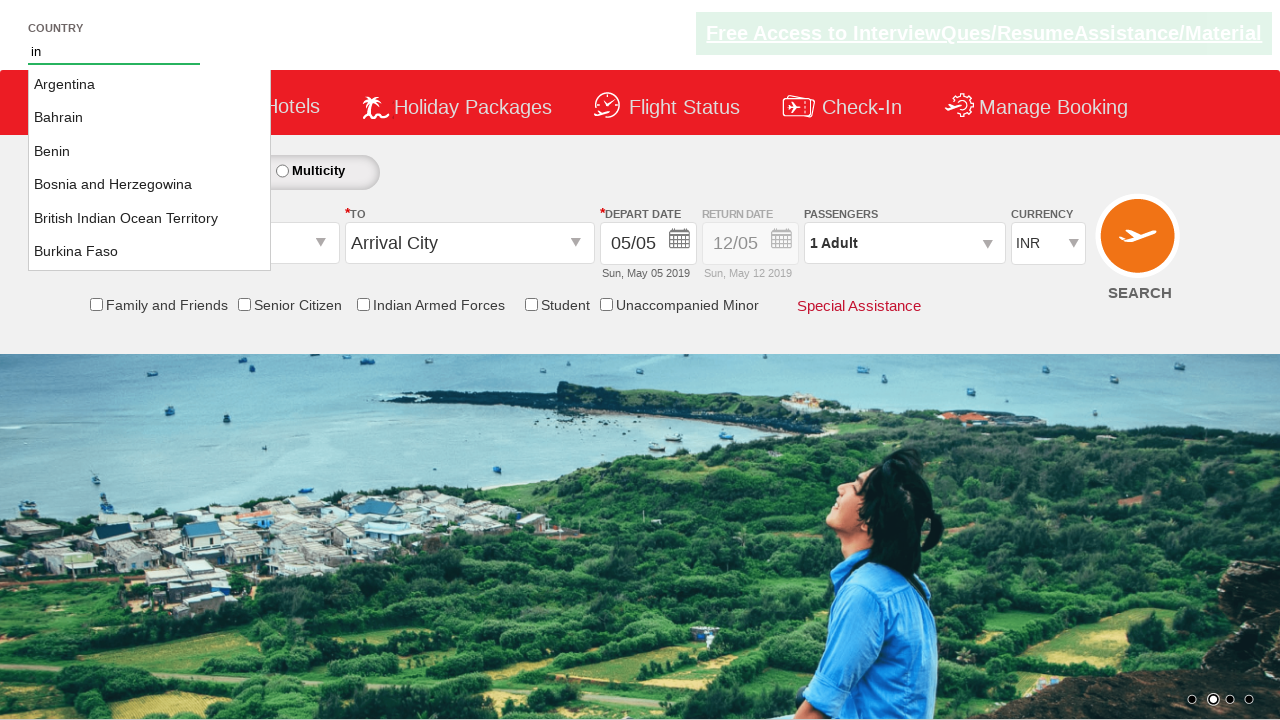

Retrieved all available suggestion options from dropdown
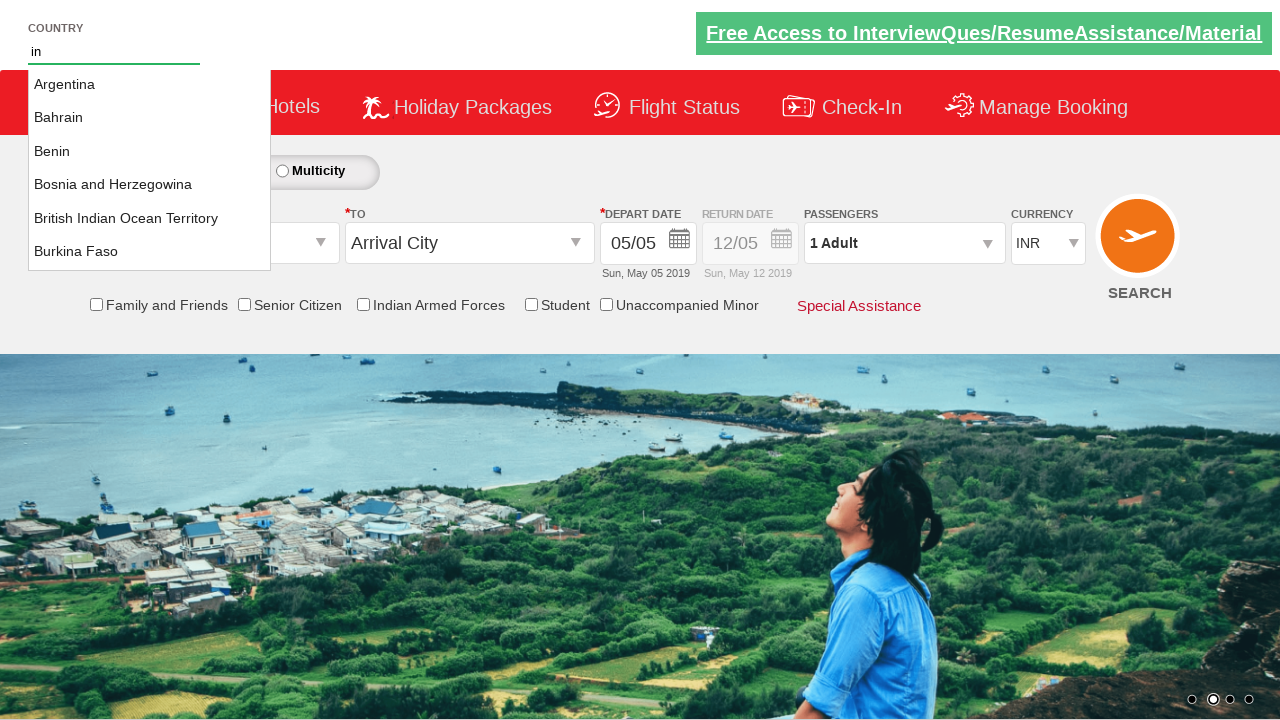

Selected 'India' from the autosuggest dropdown options at (150, 168) on li.ui-menu-item a >> nth=15
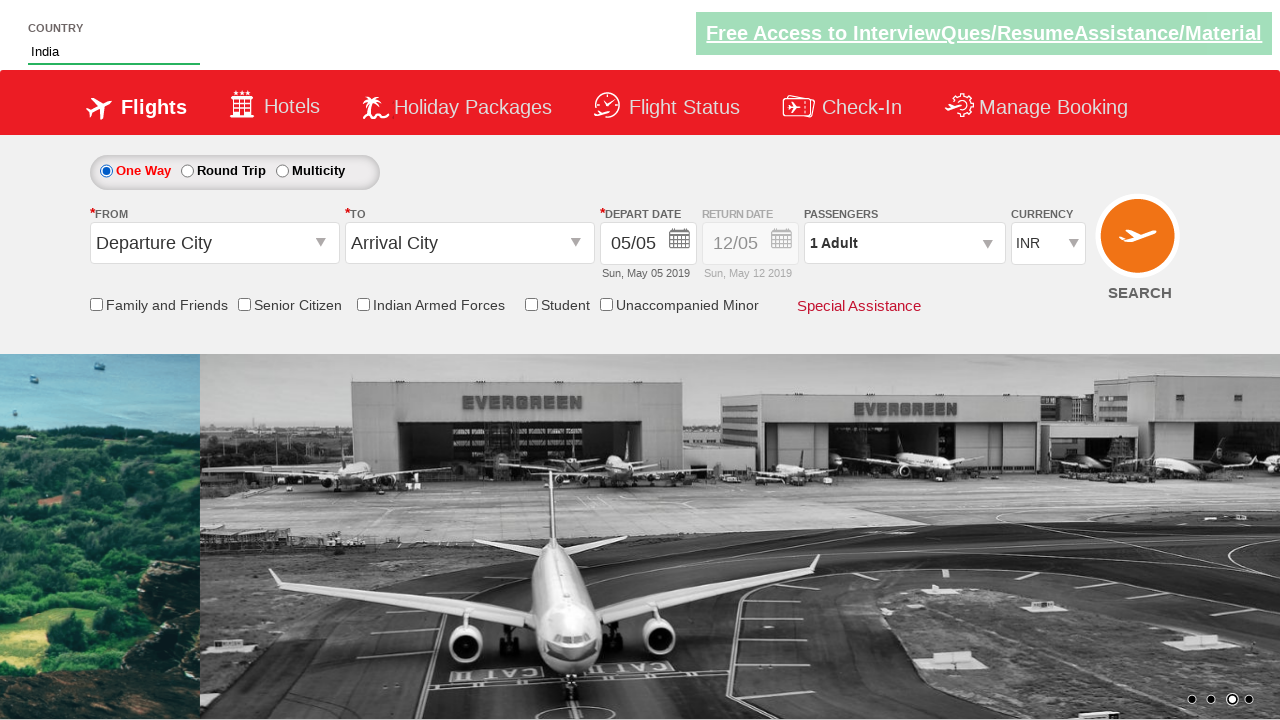

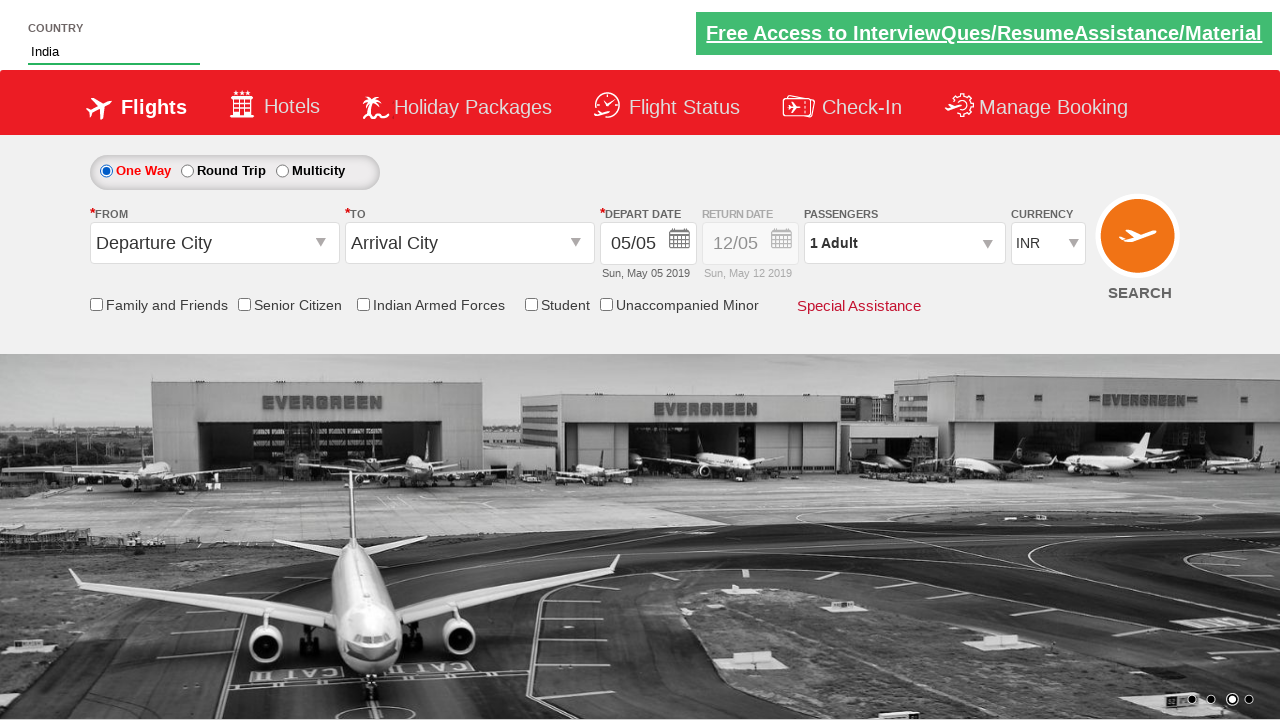